Opens a blog article page about Selenium 3.0 features and maximizes the browser window

Starting URL: http://qavalidation.com/2016/08/whats-new-in-selenium-3-0.html/

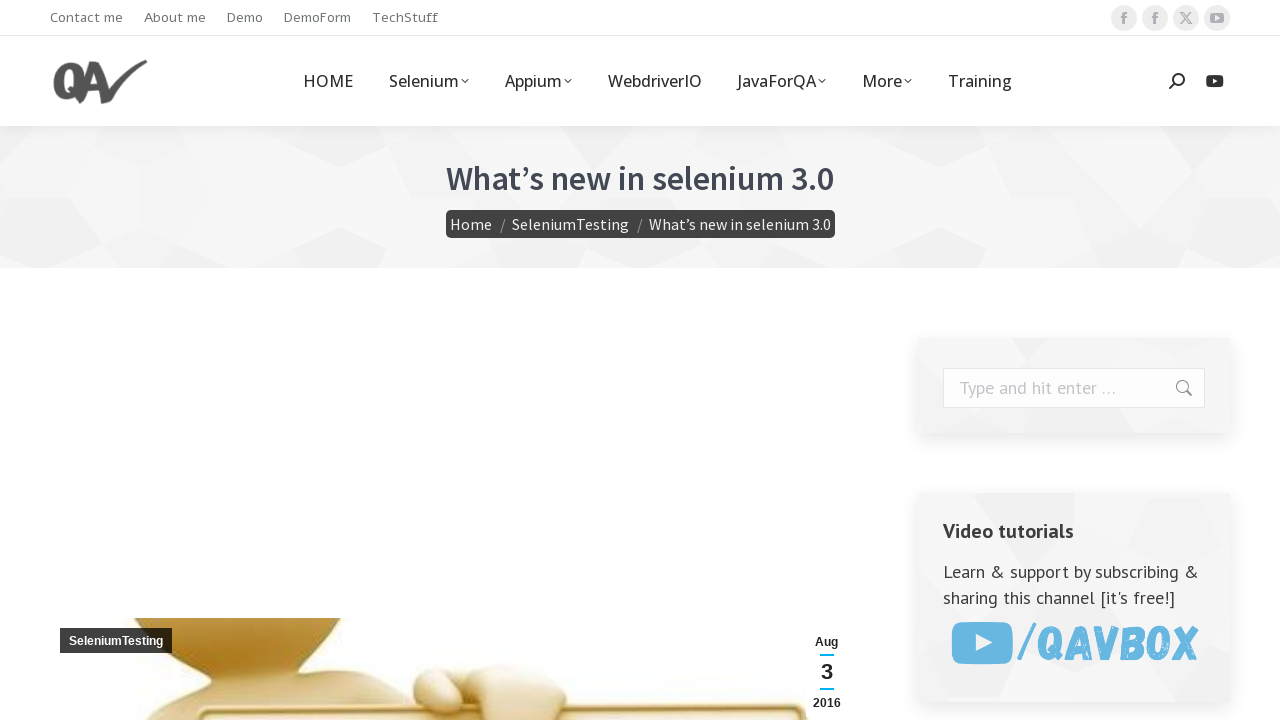

Navigated to Selenium 3.0 blog article page
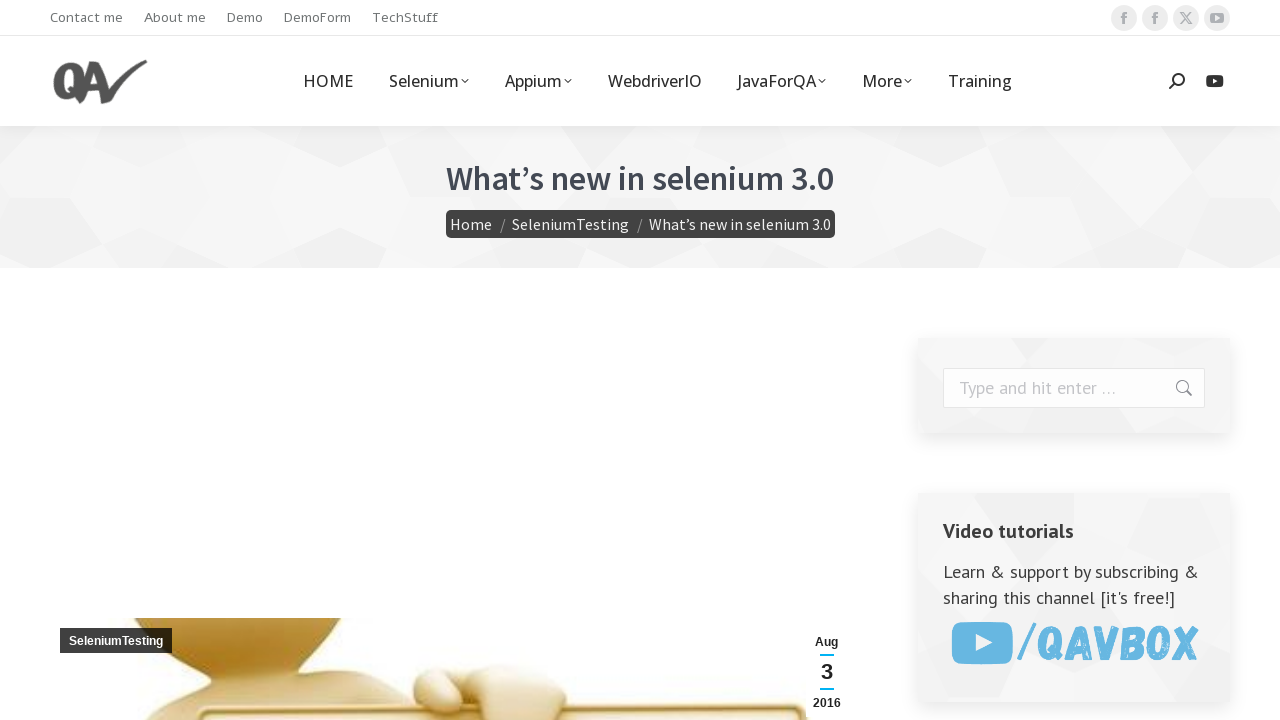

Maximized browser window to 1920x1080
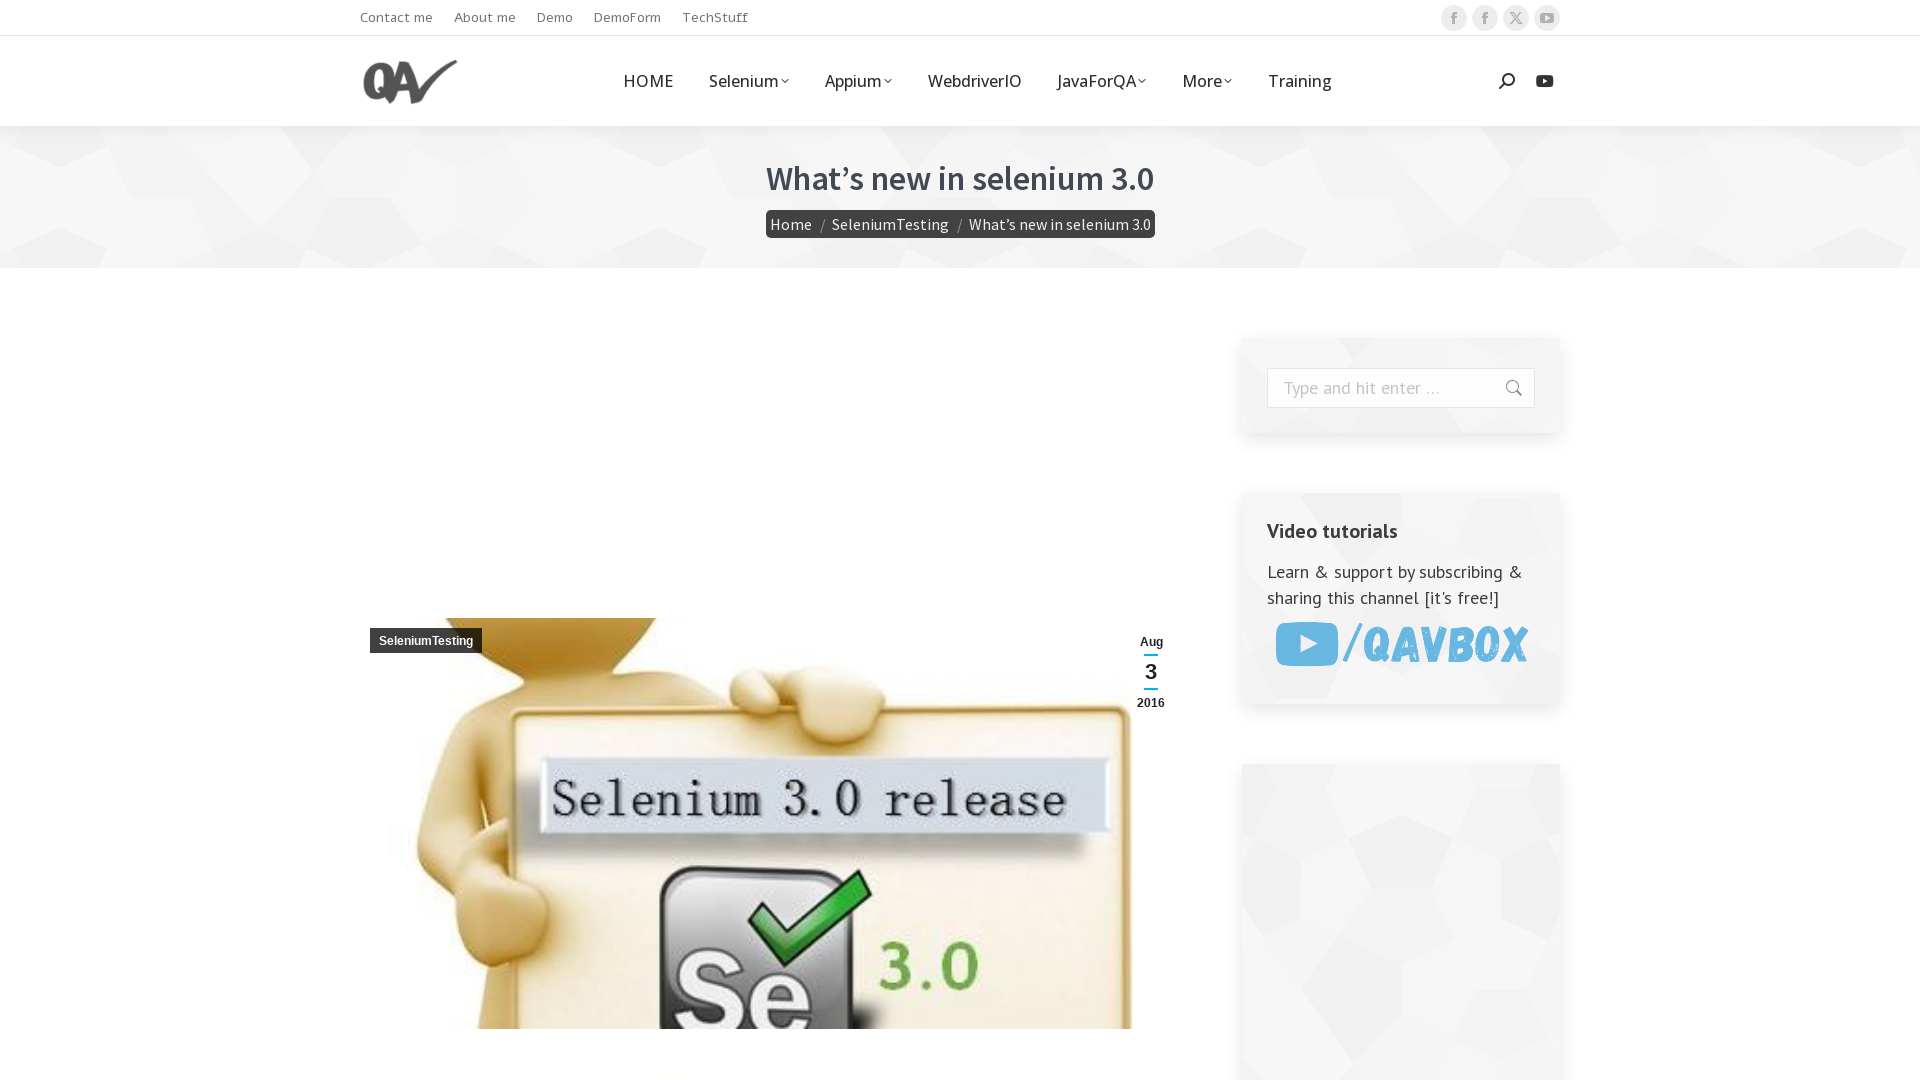

Page fully loaded - DOM content ready
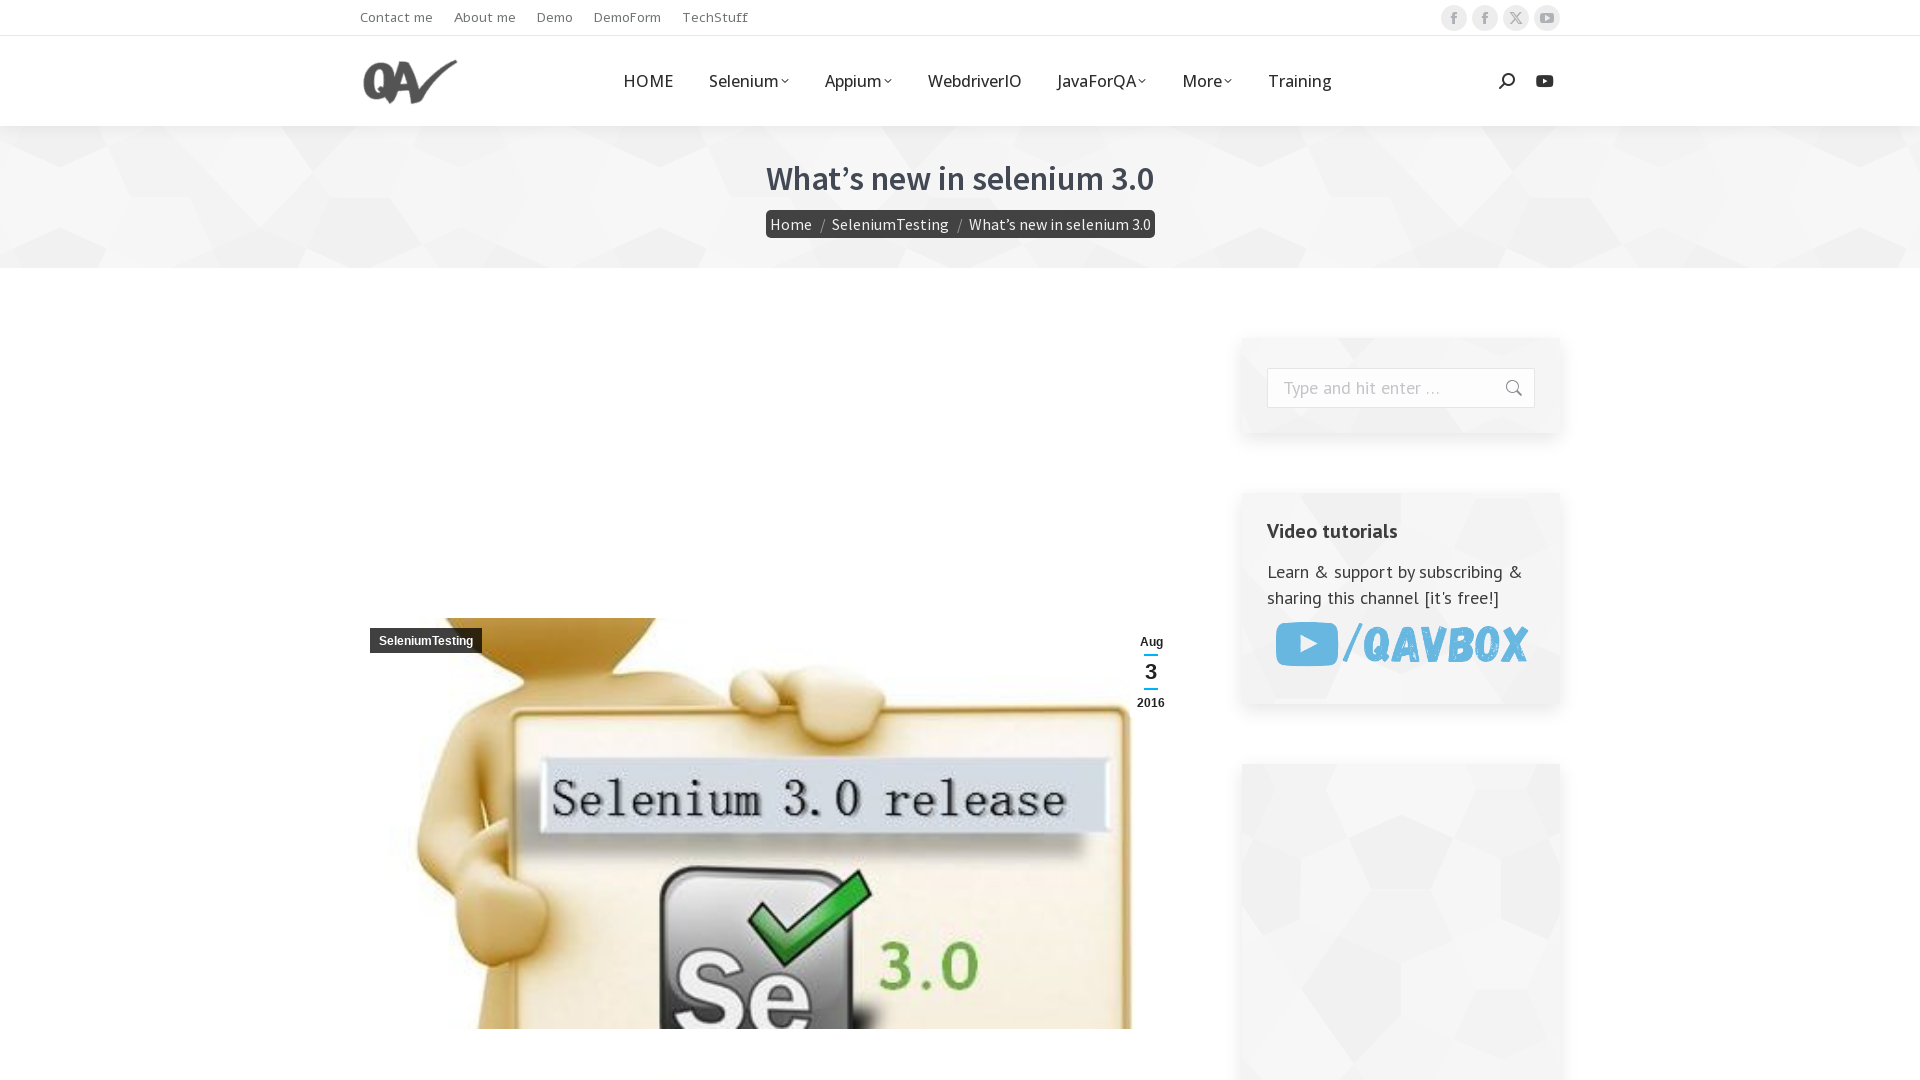

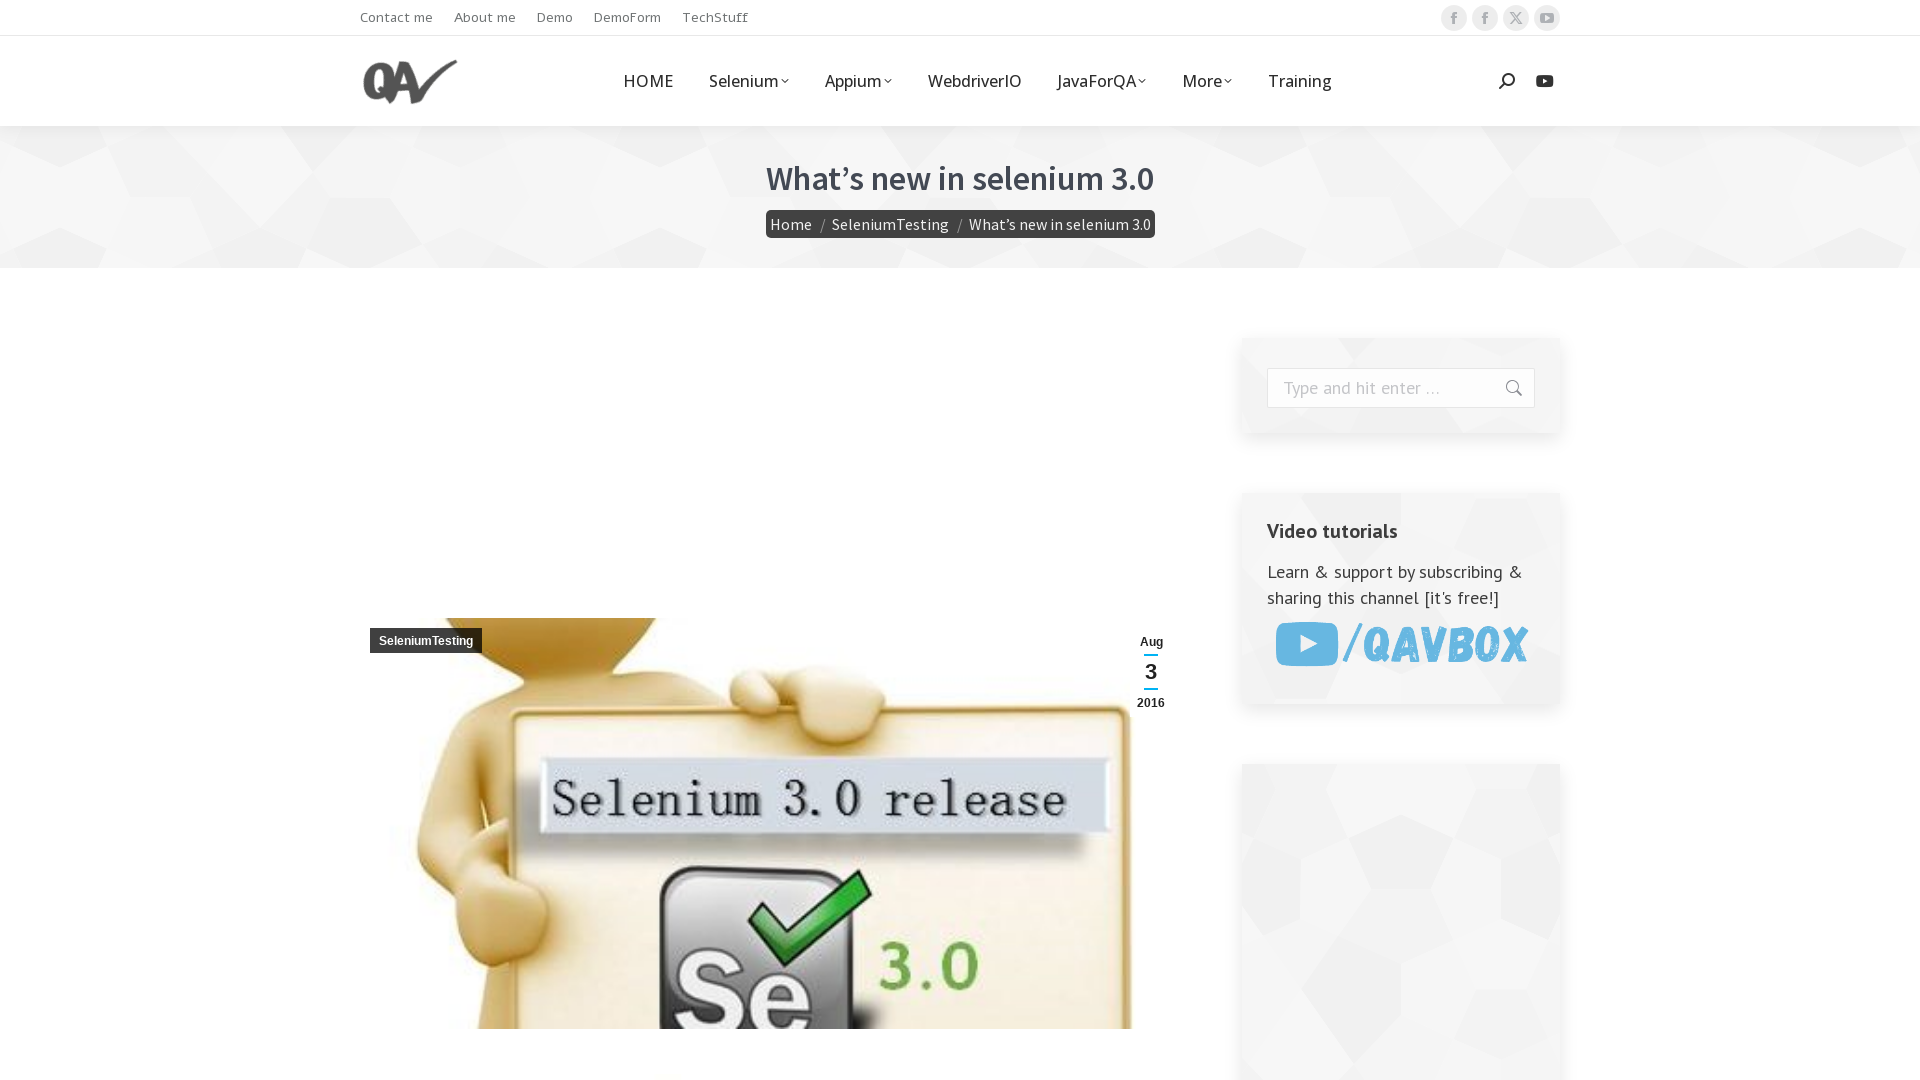